Tests infinite scroll functionality on Pikabu.ru by scrolling to the last article element multiple times to trigger lazy loading of additional content.

Starting URL: https://pikabu.ru/

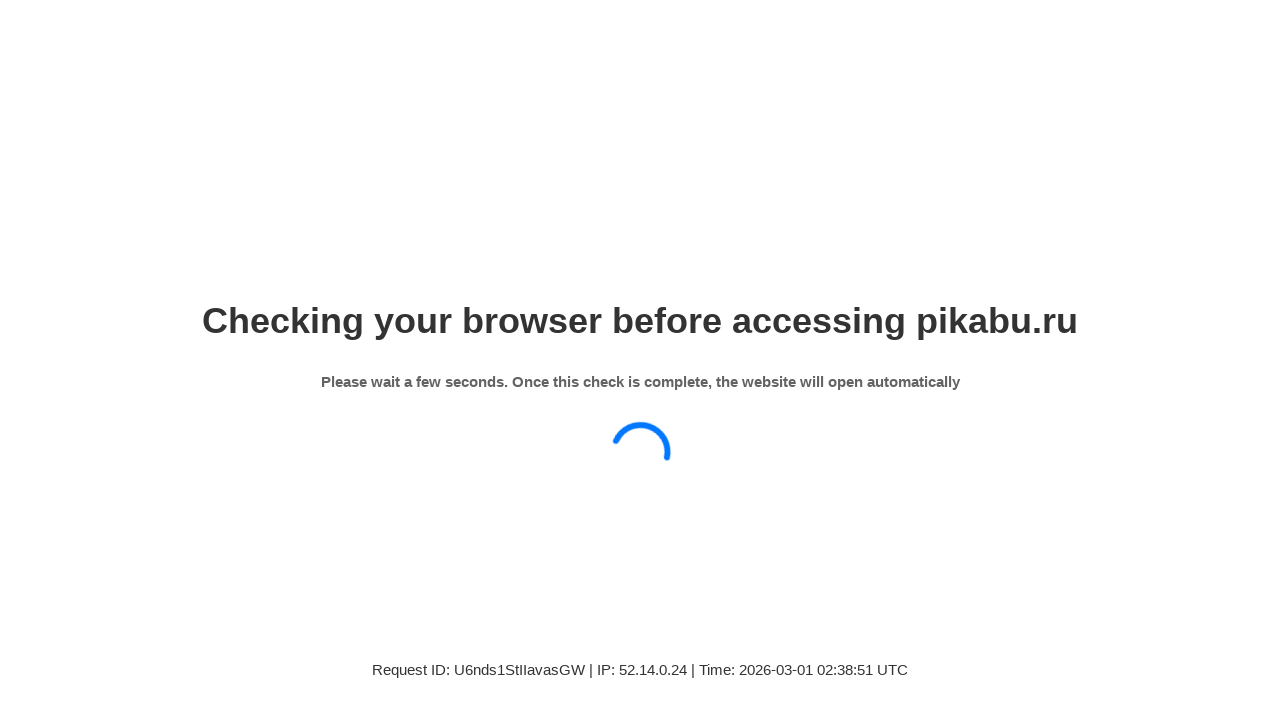

Waited for article elements to load
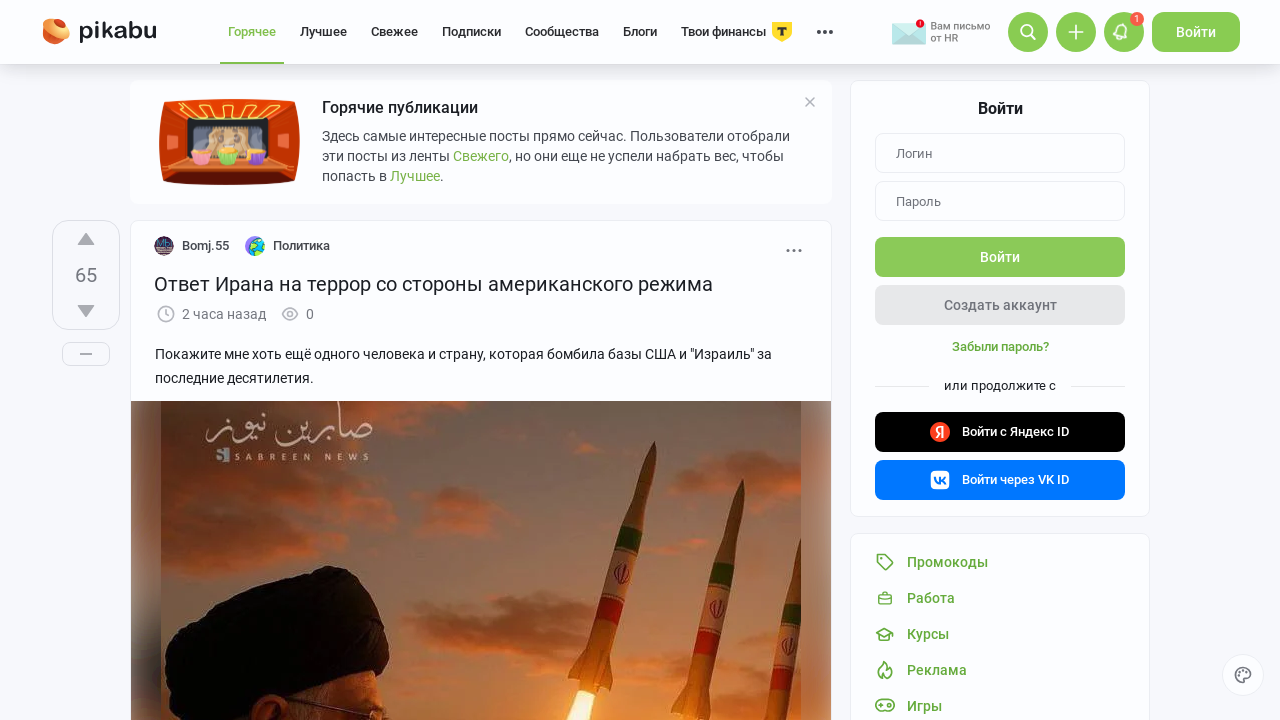

Retrieved all article elements from page
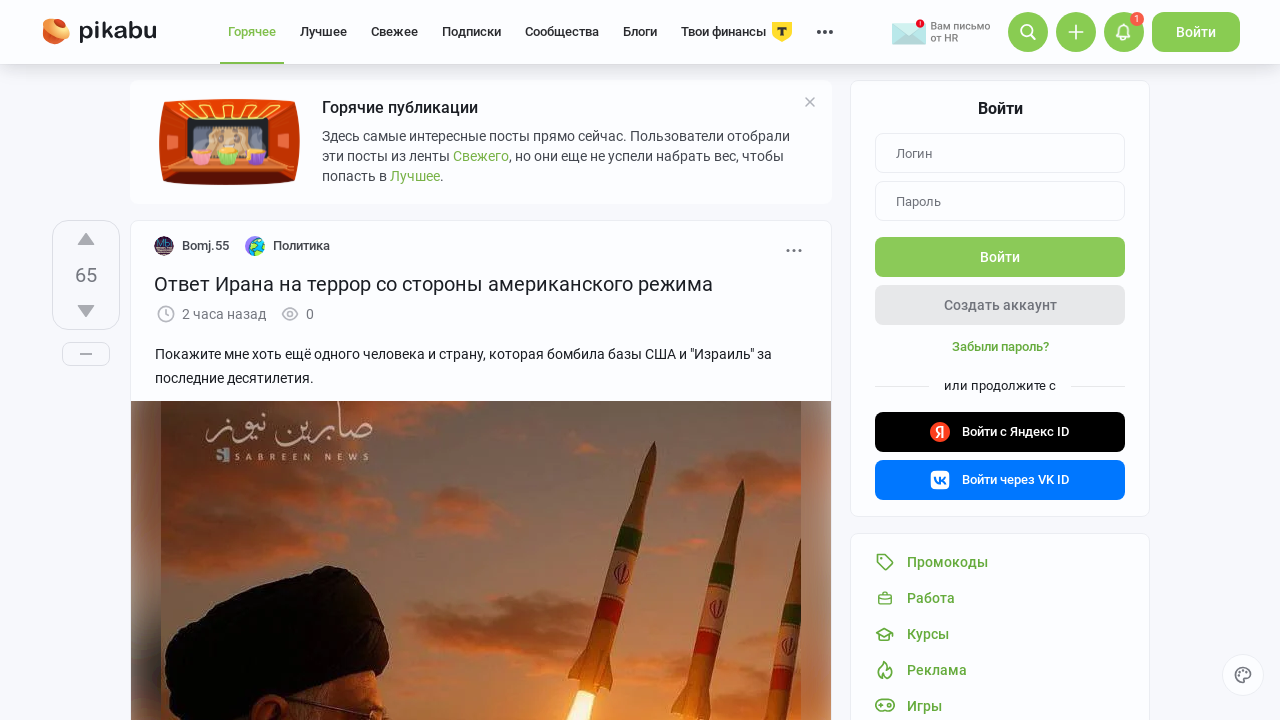

Selected the last article element
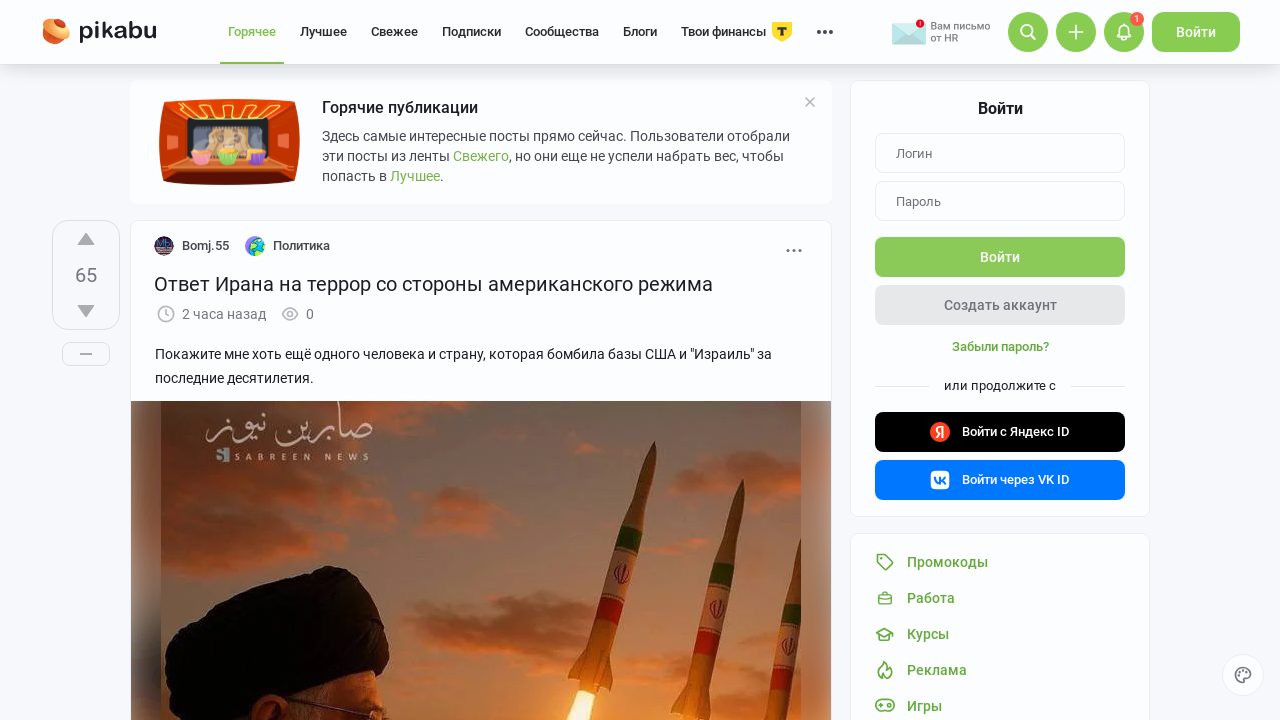

Scrolled to last article element (iteration 1/5) to trigger lazy loading
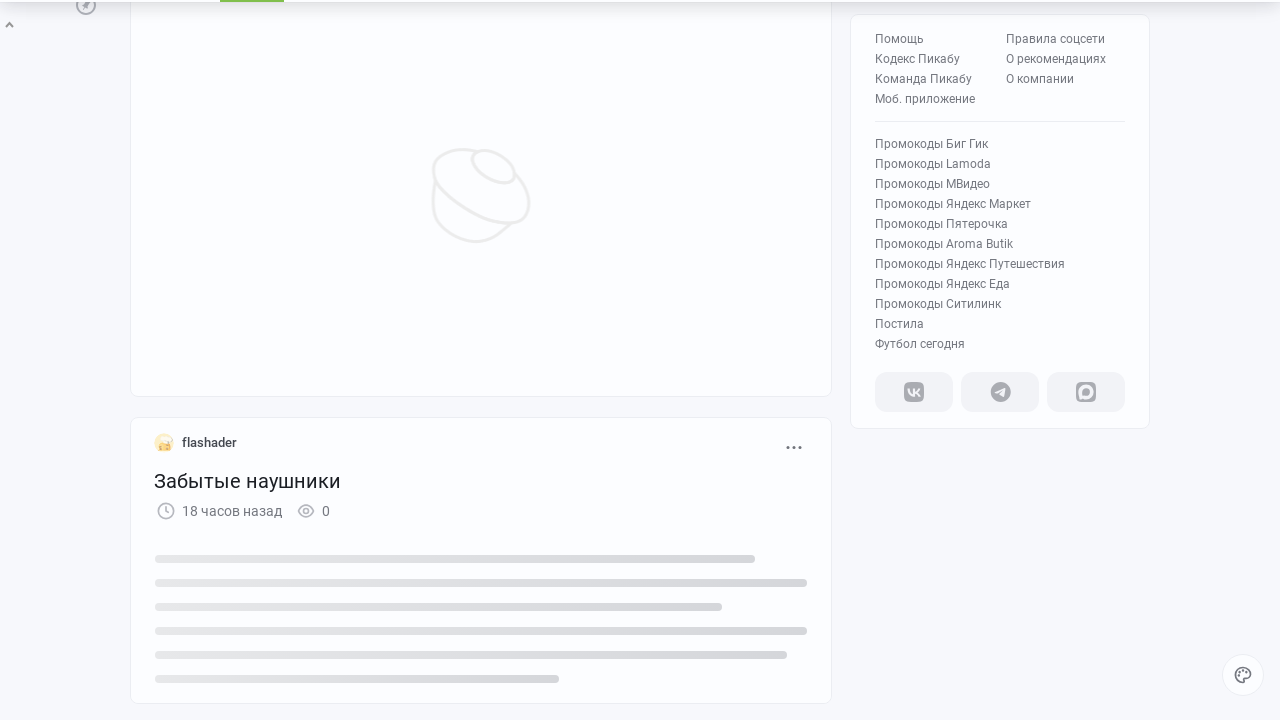

Waited 2 seconds for additional content to load
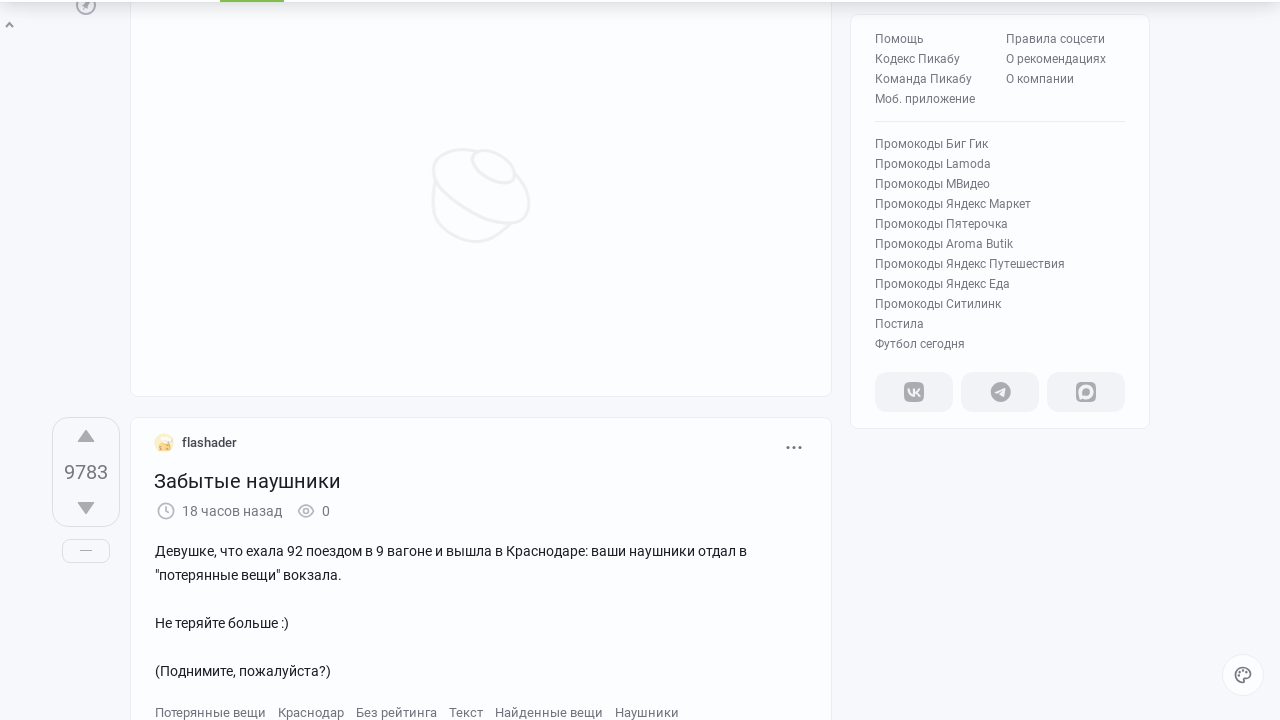

Waited for article elements to load
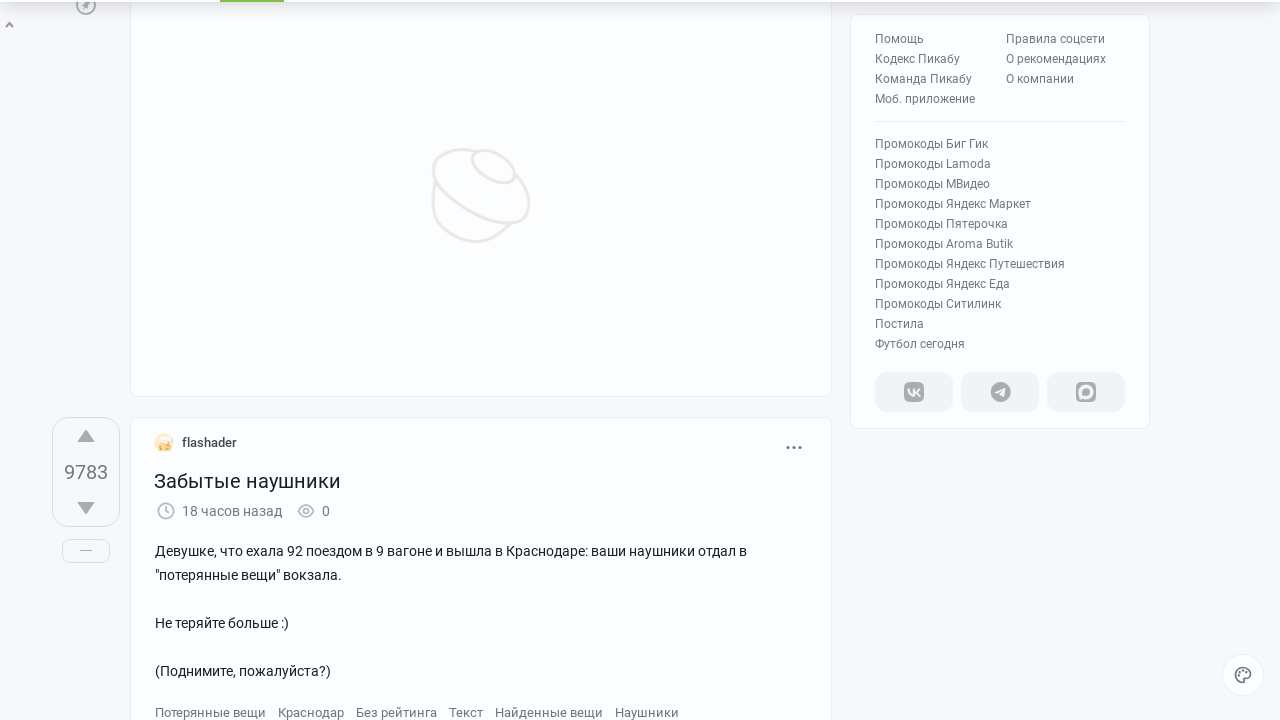

Retrieved all article elements from page
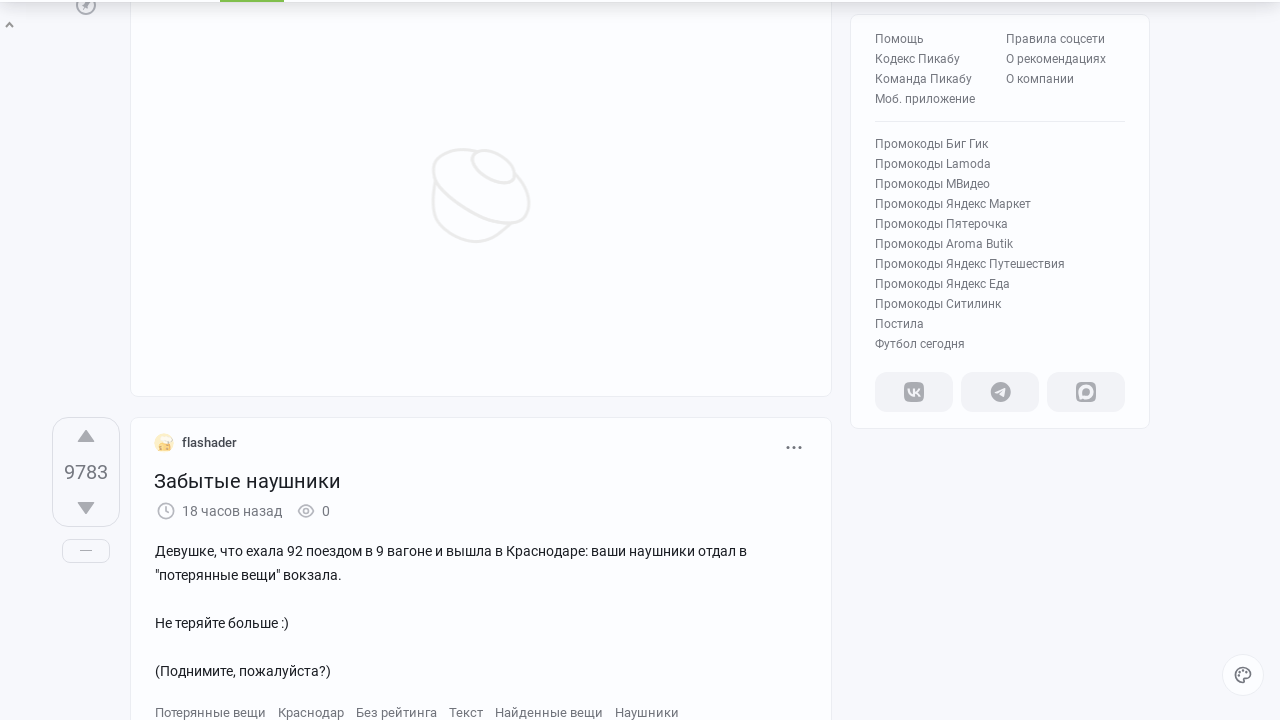

Selected the last article element
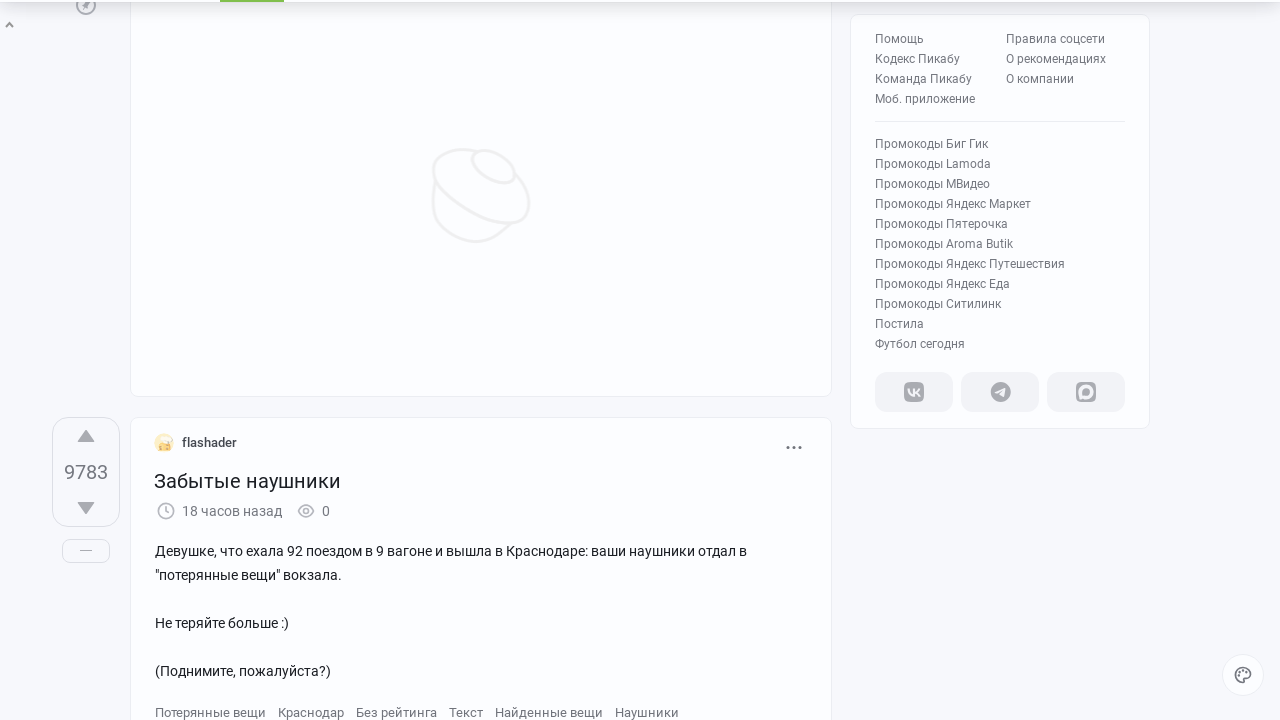

Scrolled to last article element (iteration 2/5) to trigger lazy loading
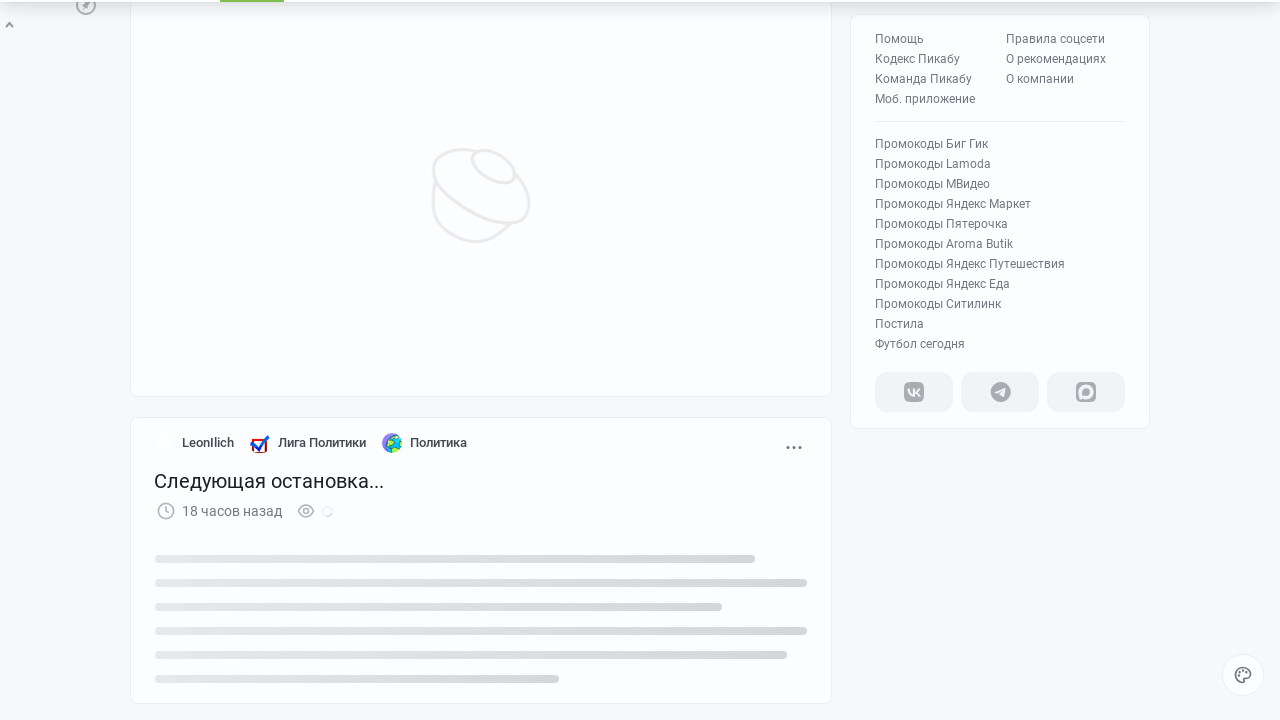

Waited 2 seconds for additional content to load
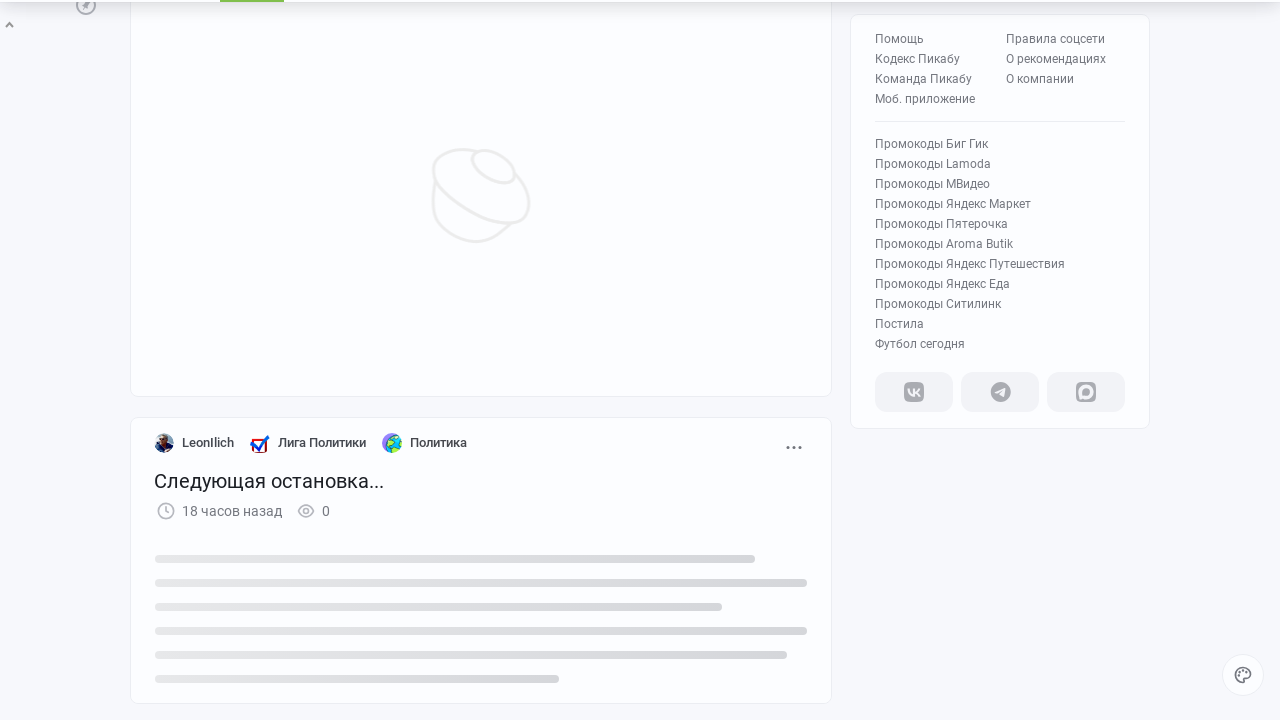

Waited for article elements to load
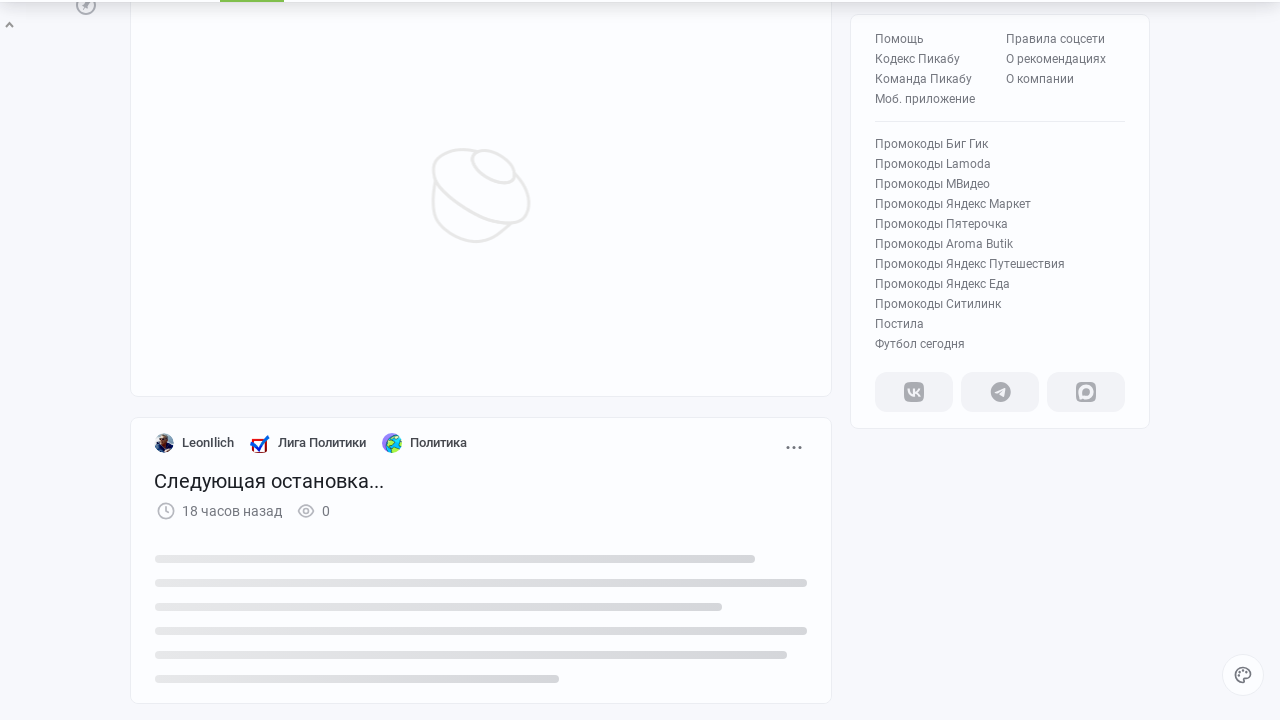

Retrieved all article elements from page
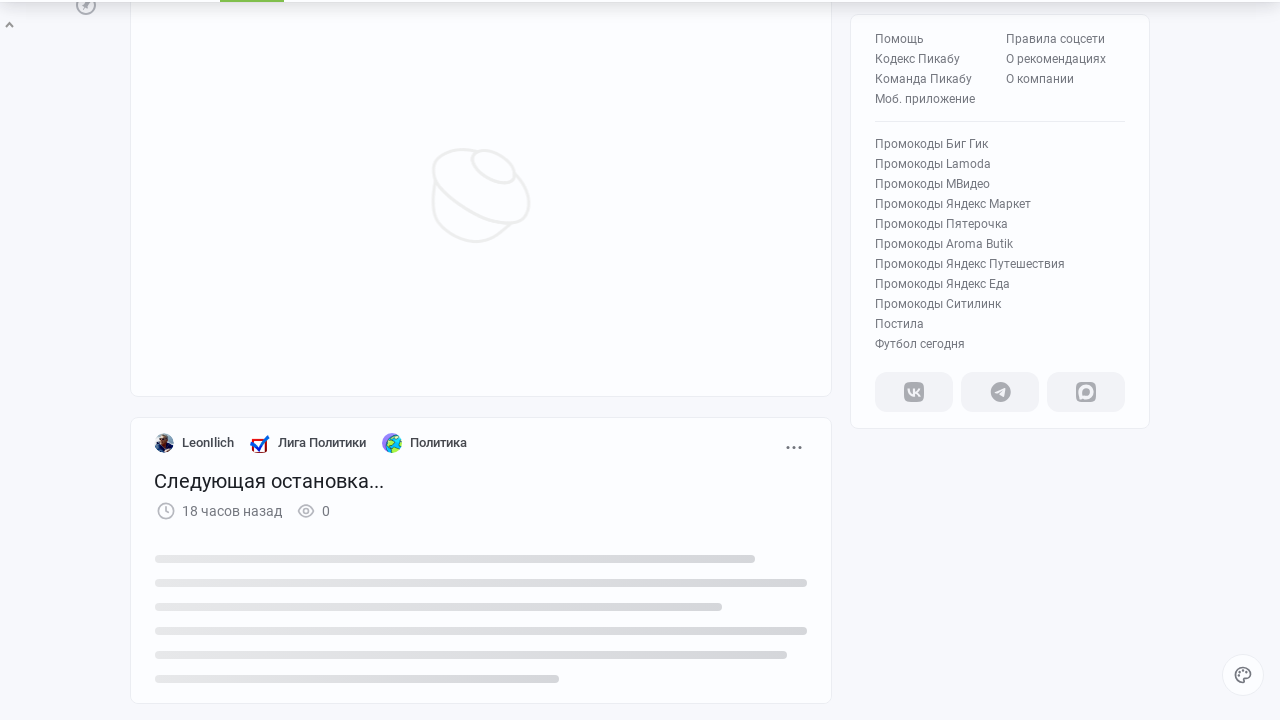

Selected the last article element
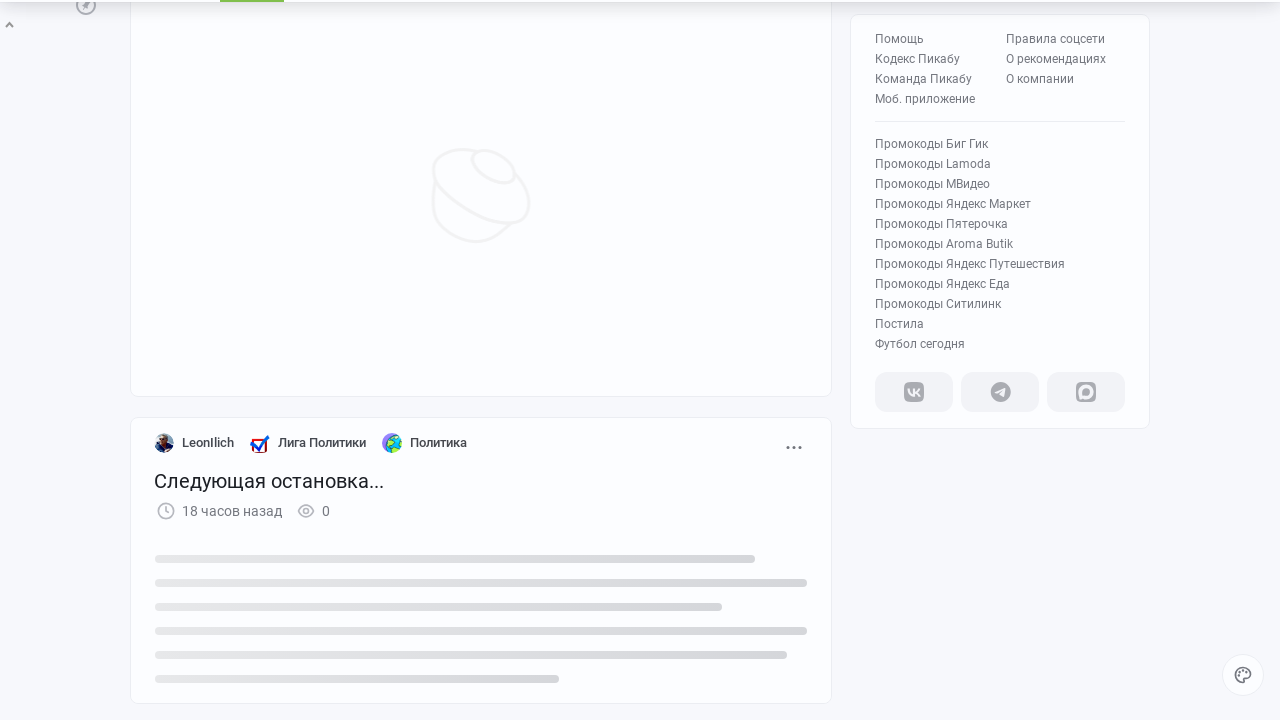

Scrolled to last article element (iteration 3/5) to trigger lazy loading
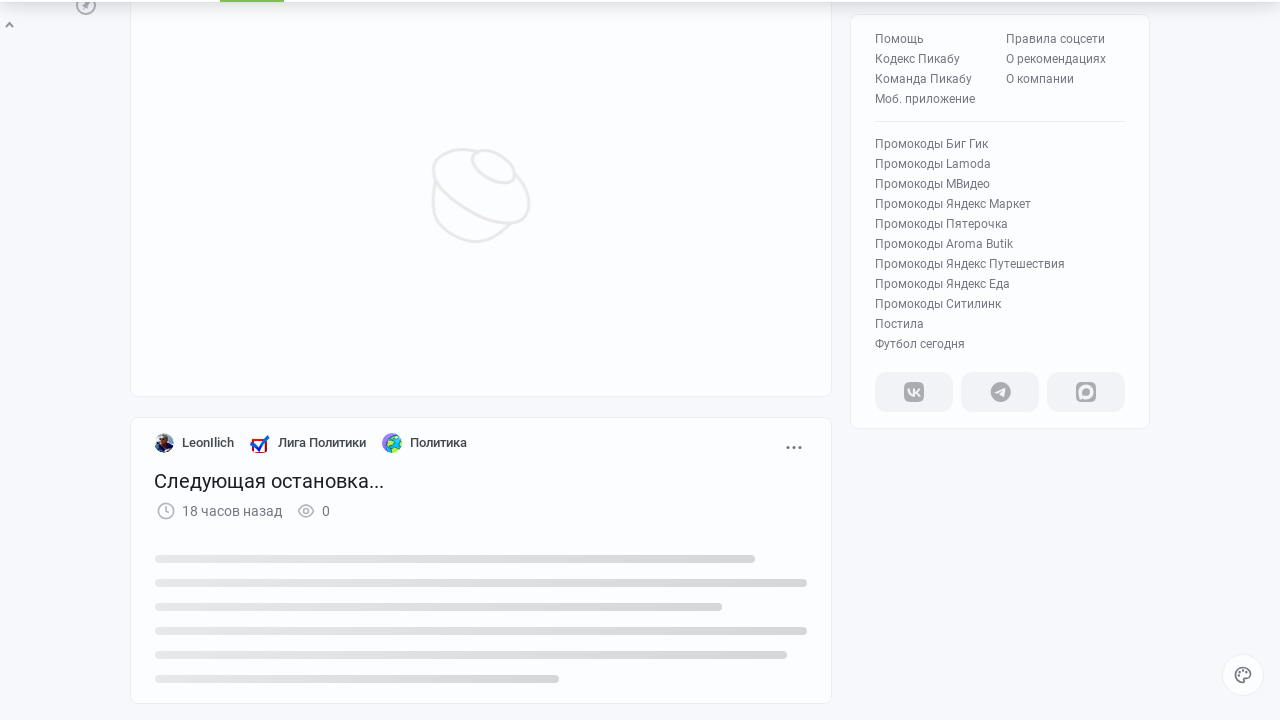

Waited 2 seconds for additional content to load
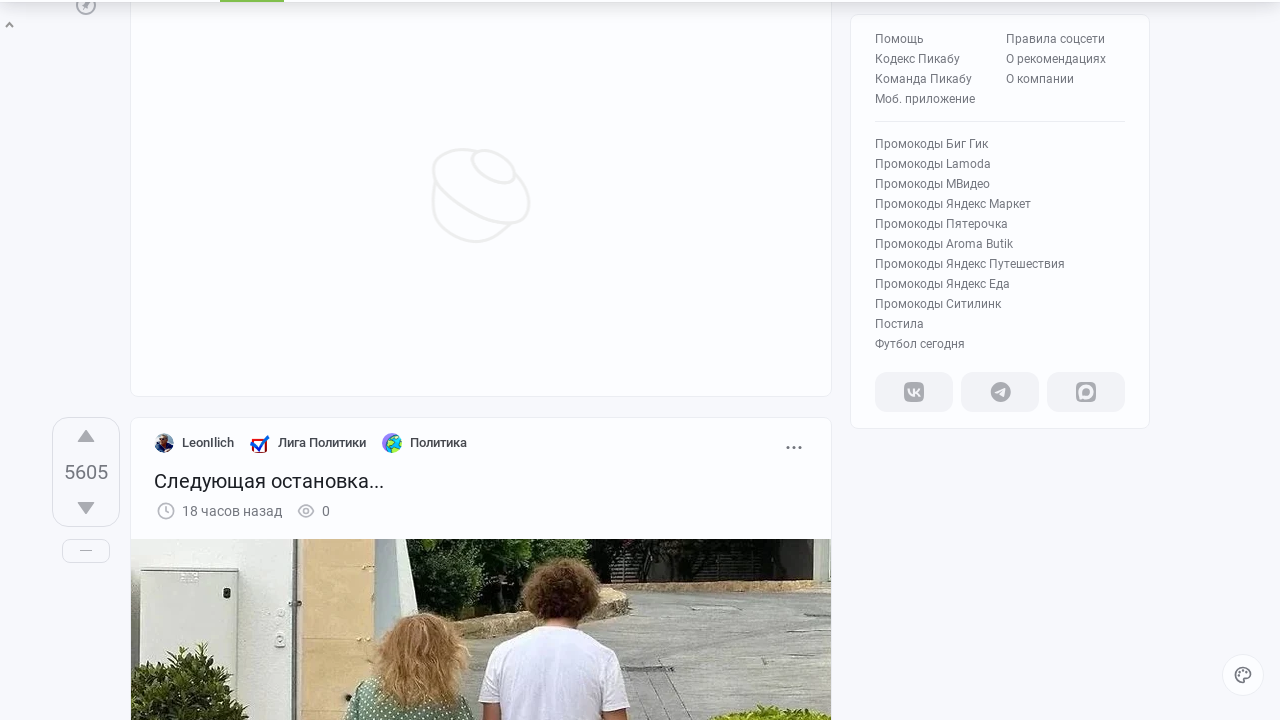

Waited for article elements to load
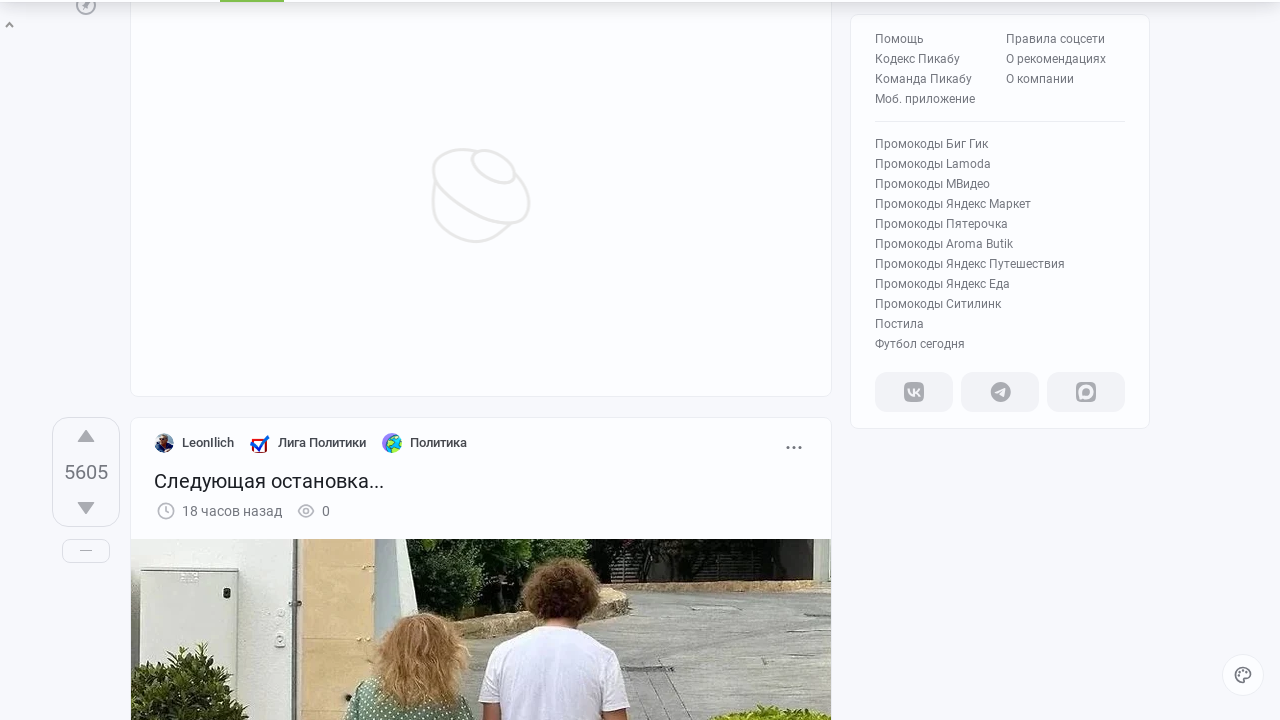

Retrieved all article elements from page
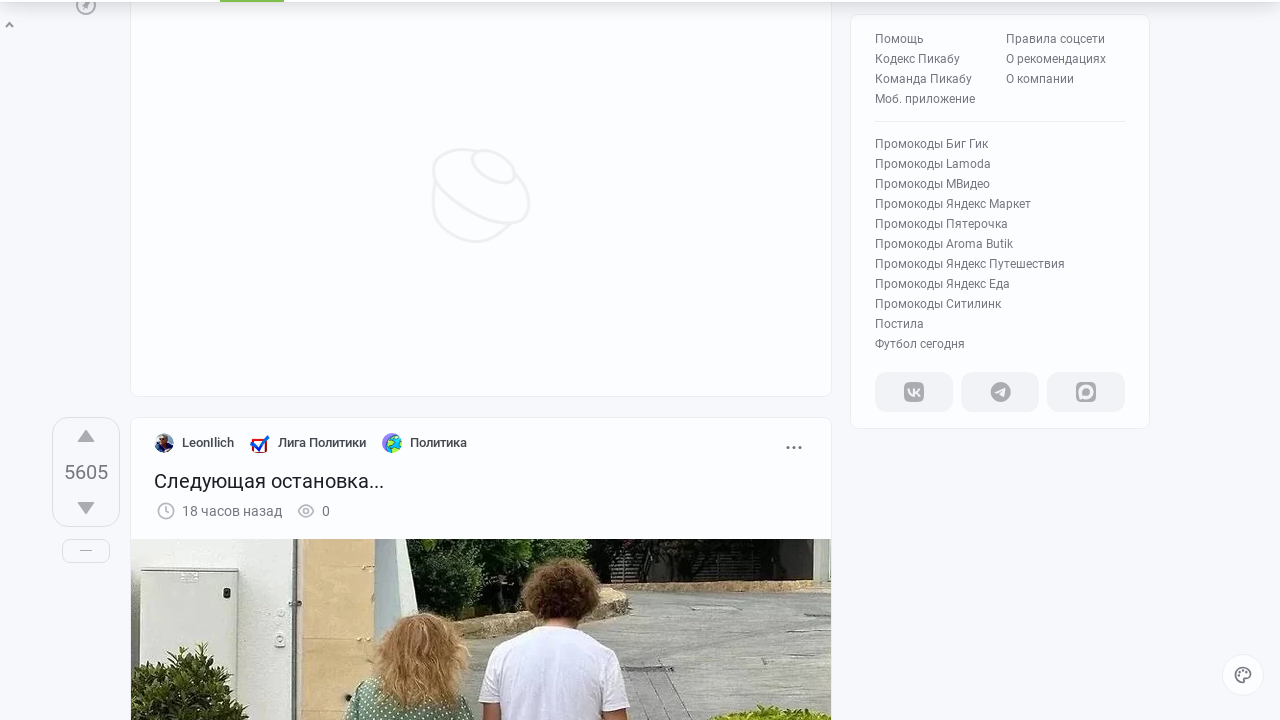

Selected the last article element
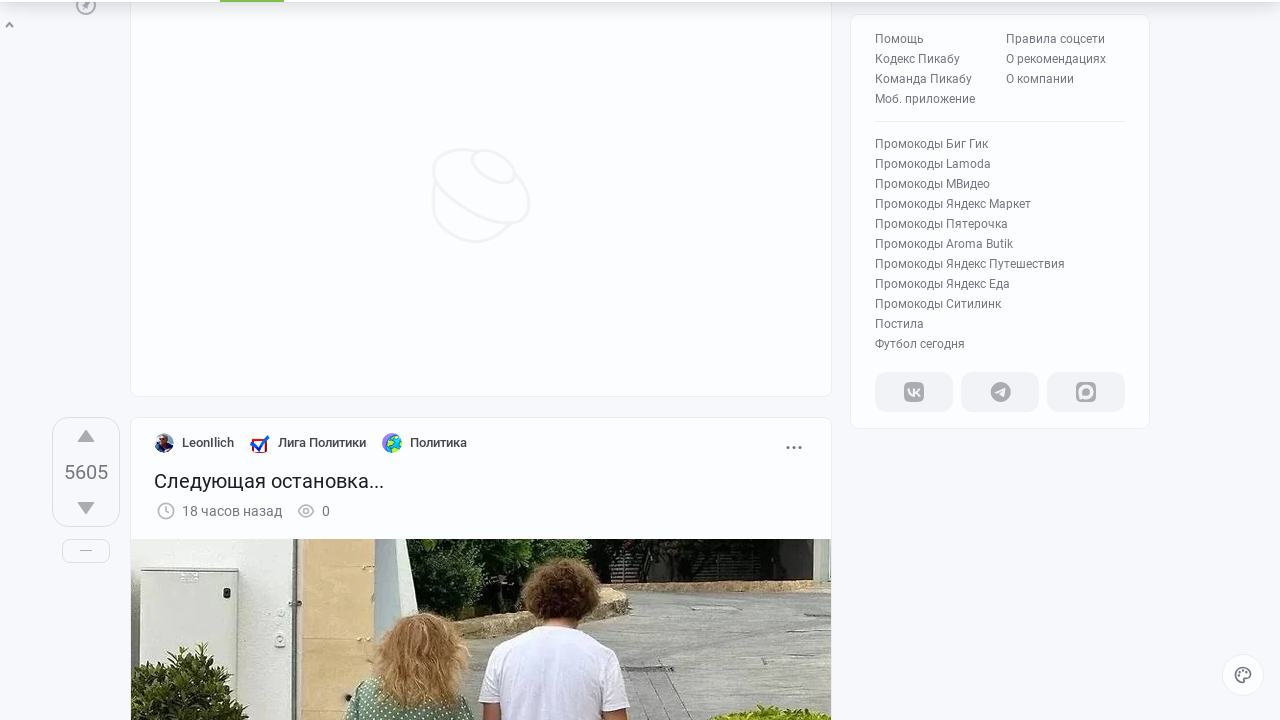

Scrolled to last article element (iteration 4/5) to trigger lazy loading
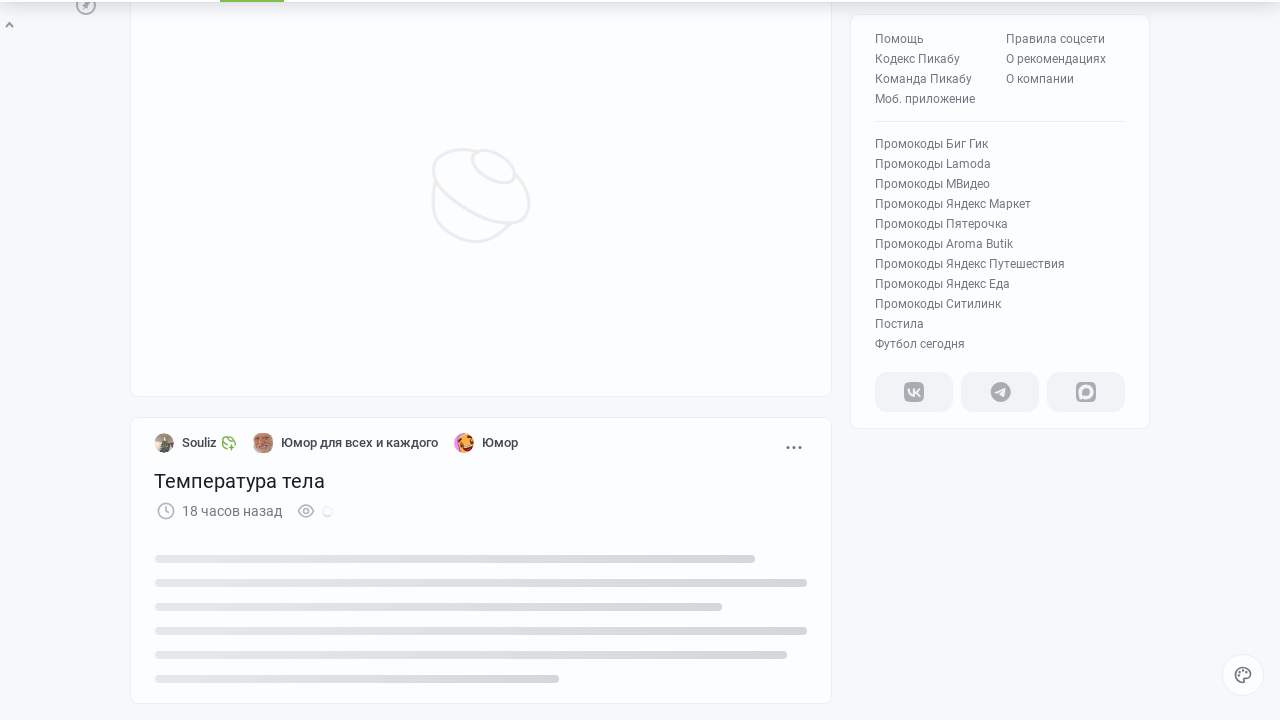

Waited 2 seconds for additional content to load
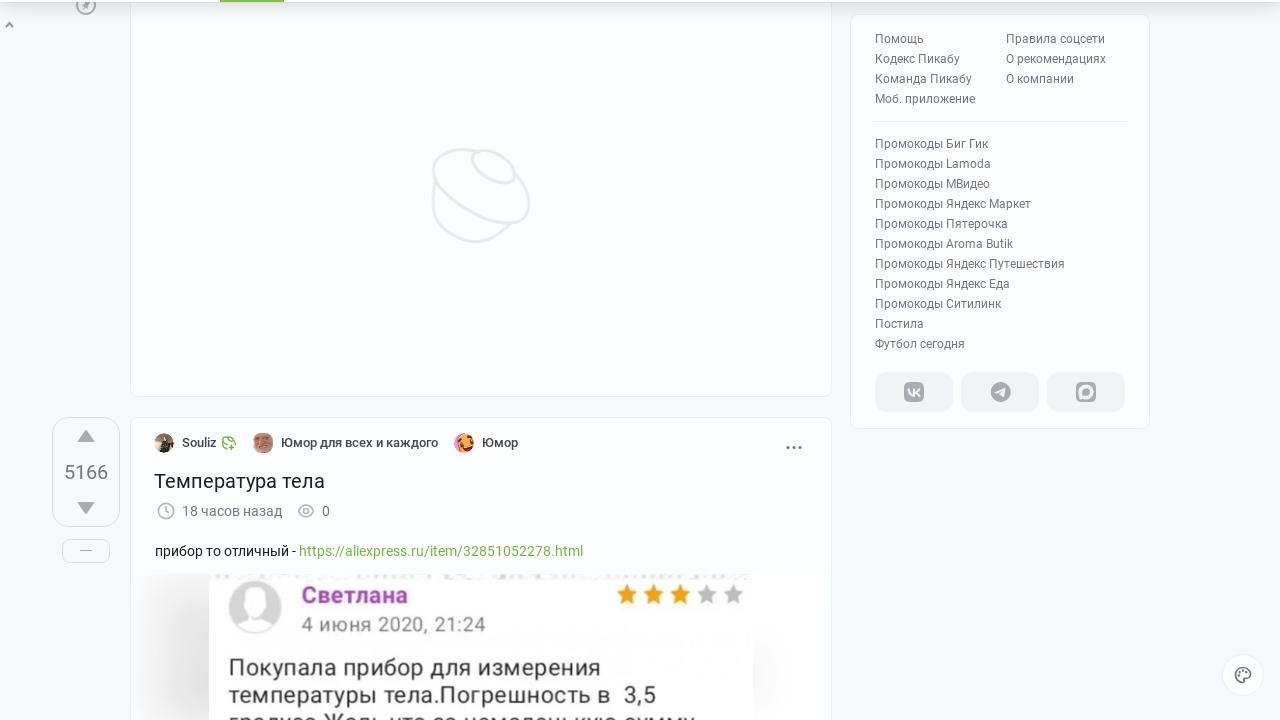

Waited for article elements to load
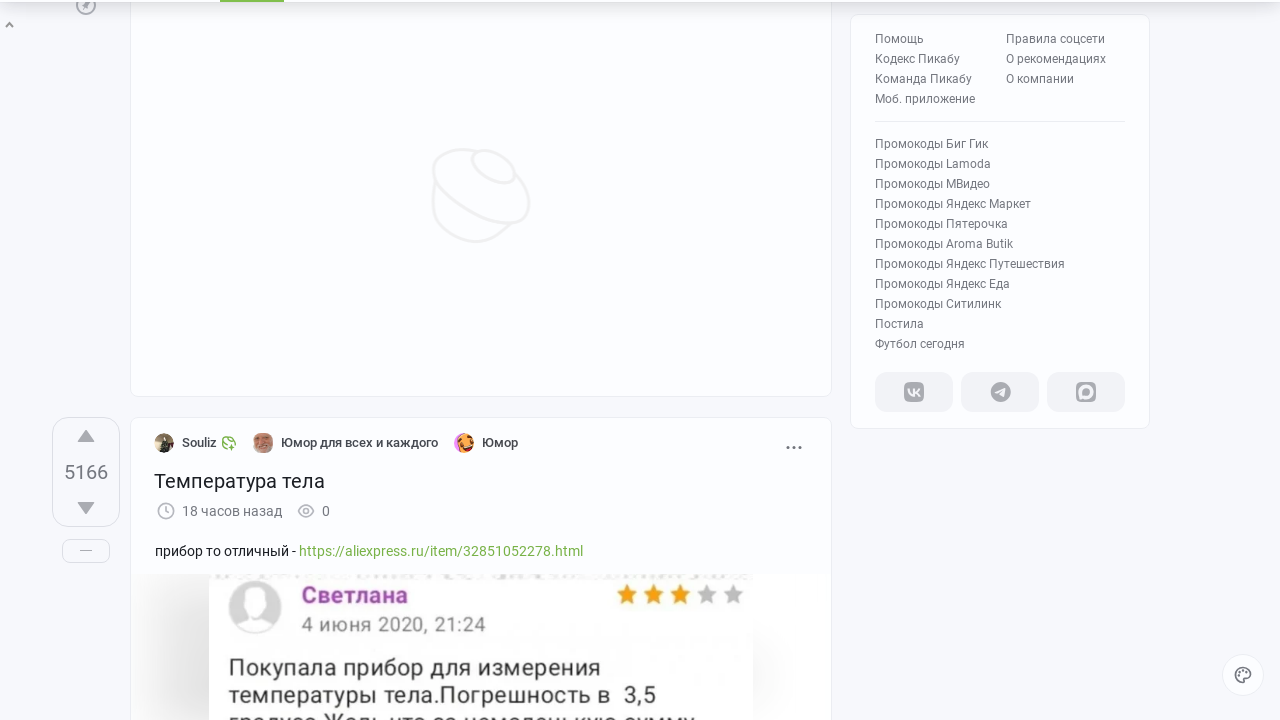

Retrieved all article elements from page
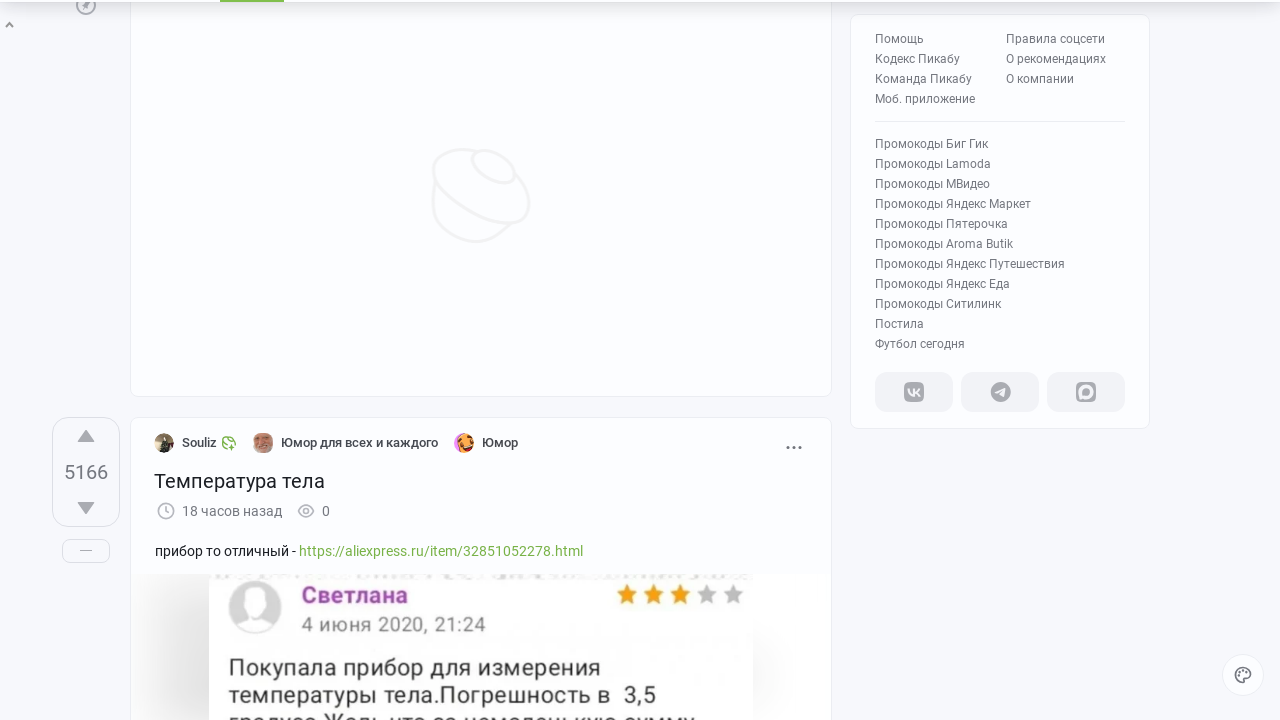

Selected the last article element
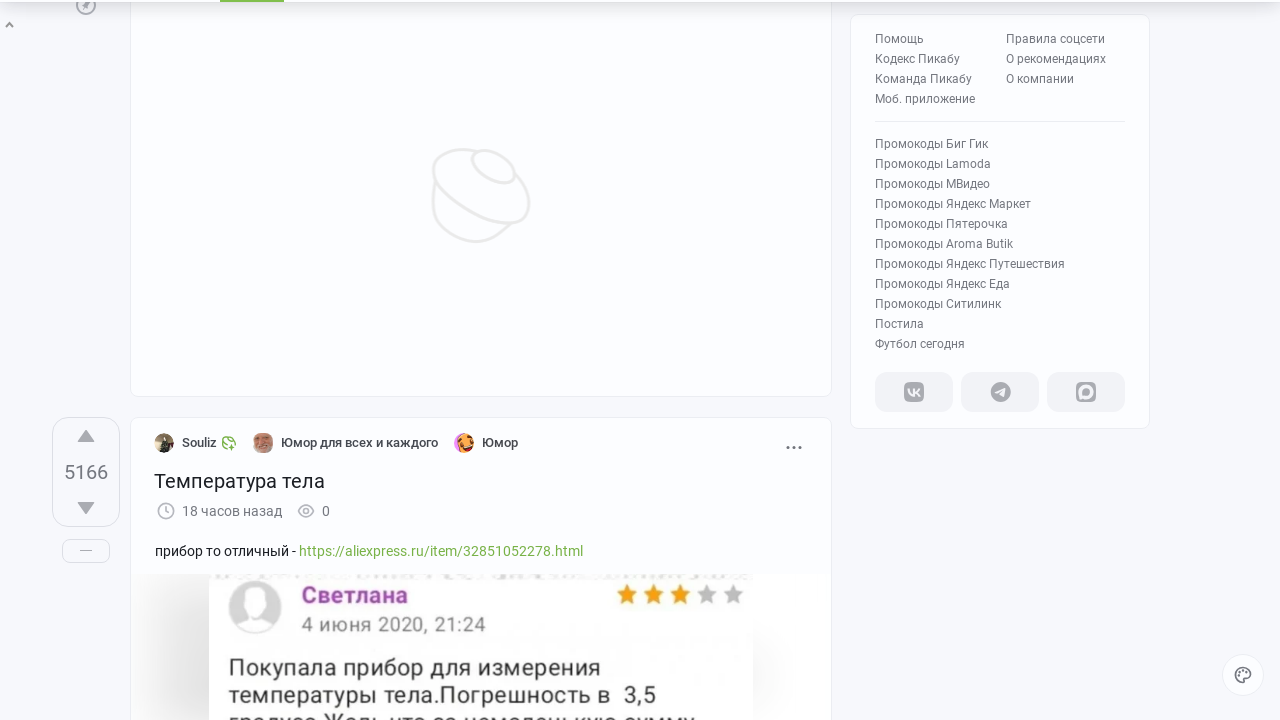

Scrolled to last article element (iteration 5/5) to trigger lazy loading
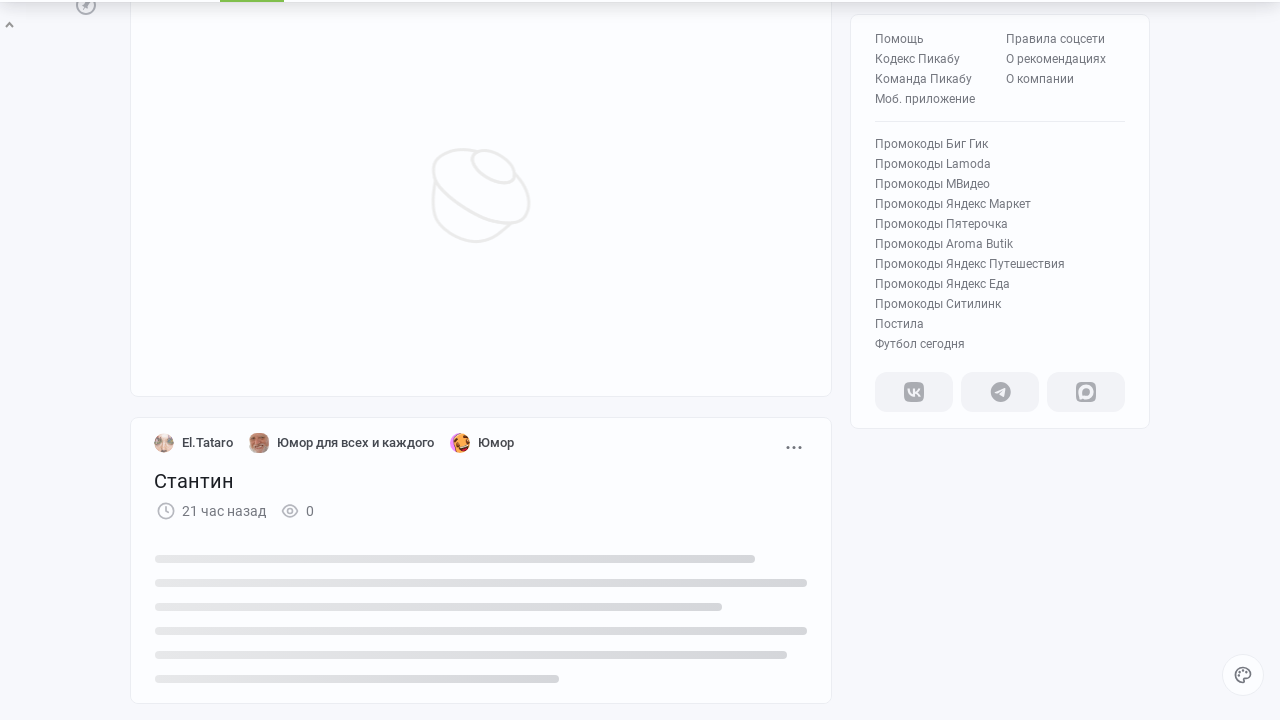

Waited 2 seconds for additional content to load
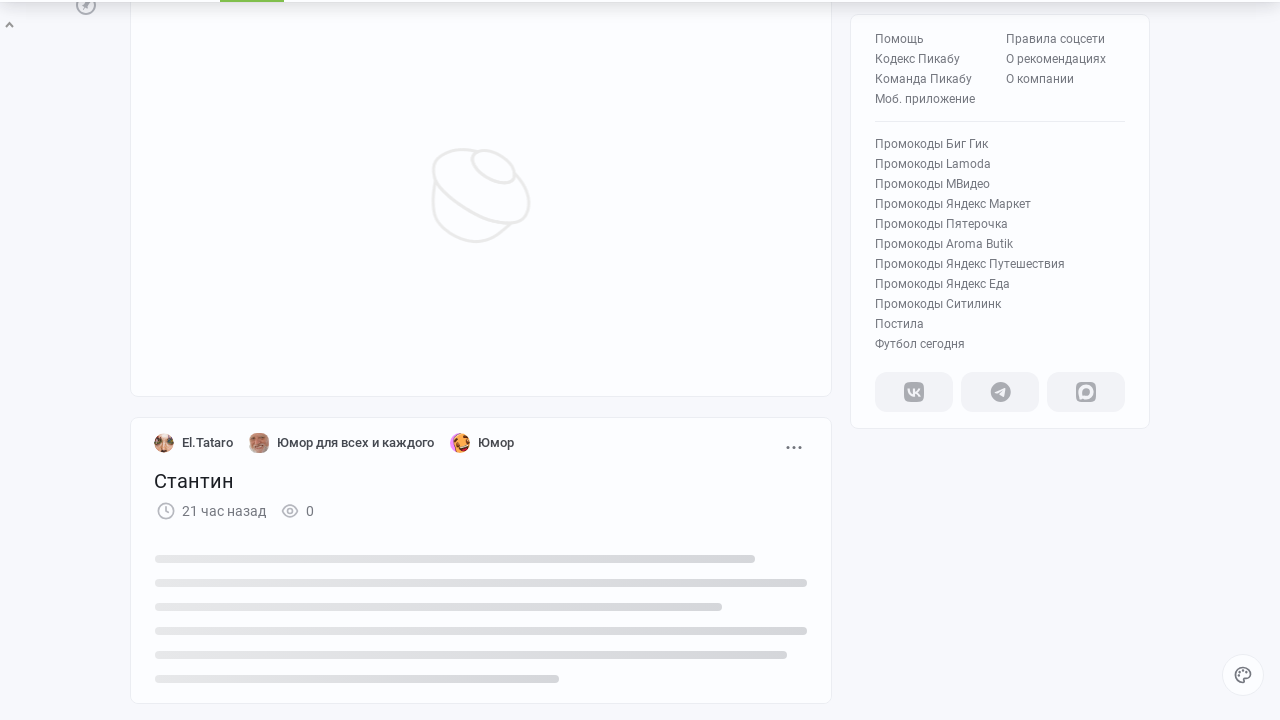

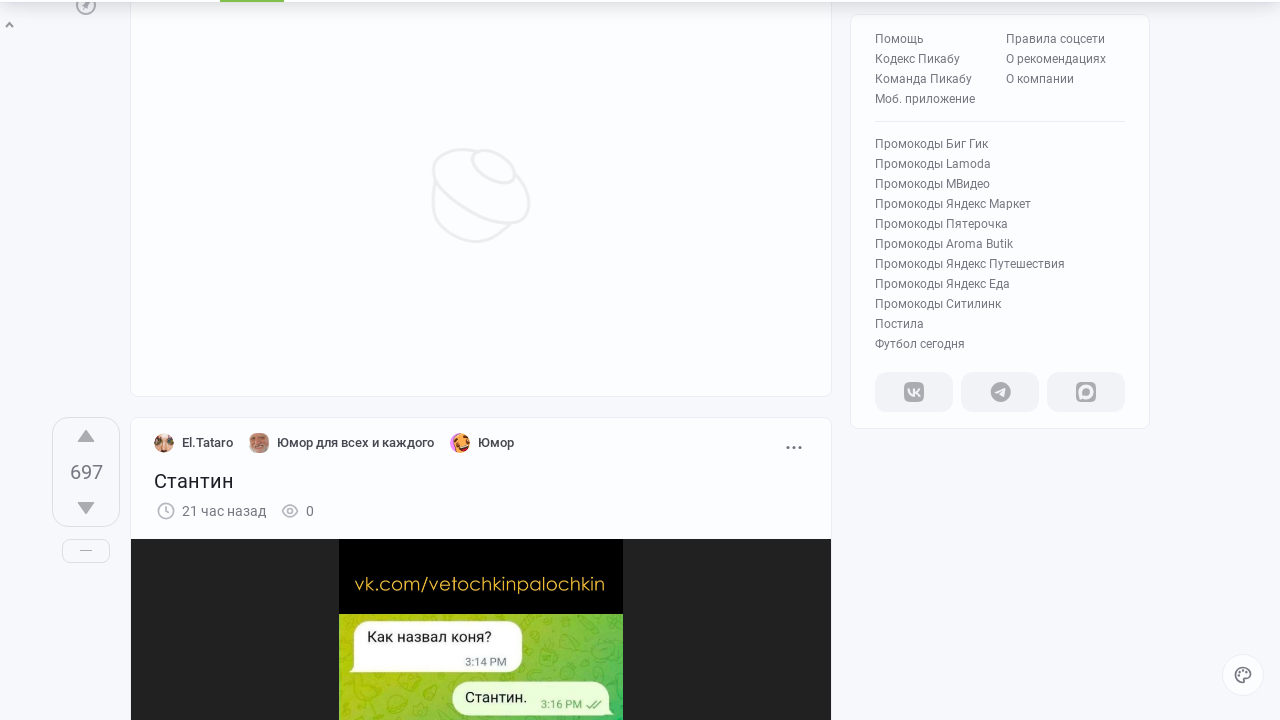